Tests that the Clear completed button is hidden when there are no completed items

Starting URL: https://demo.playwright.dev/todomvc

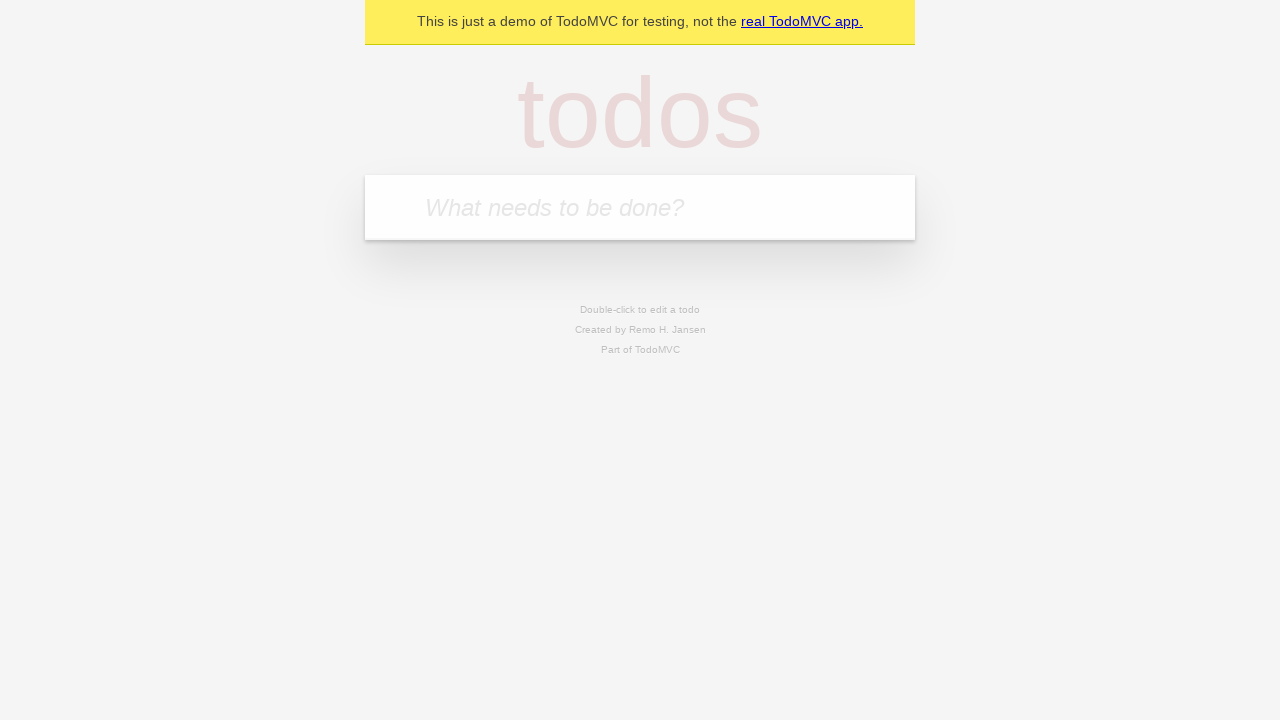

Filled todo input with 'buy some cheese' on internal:attr=[placeholder="What needs to be done?"i]
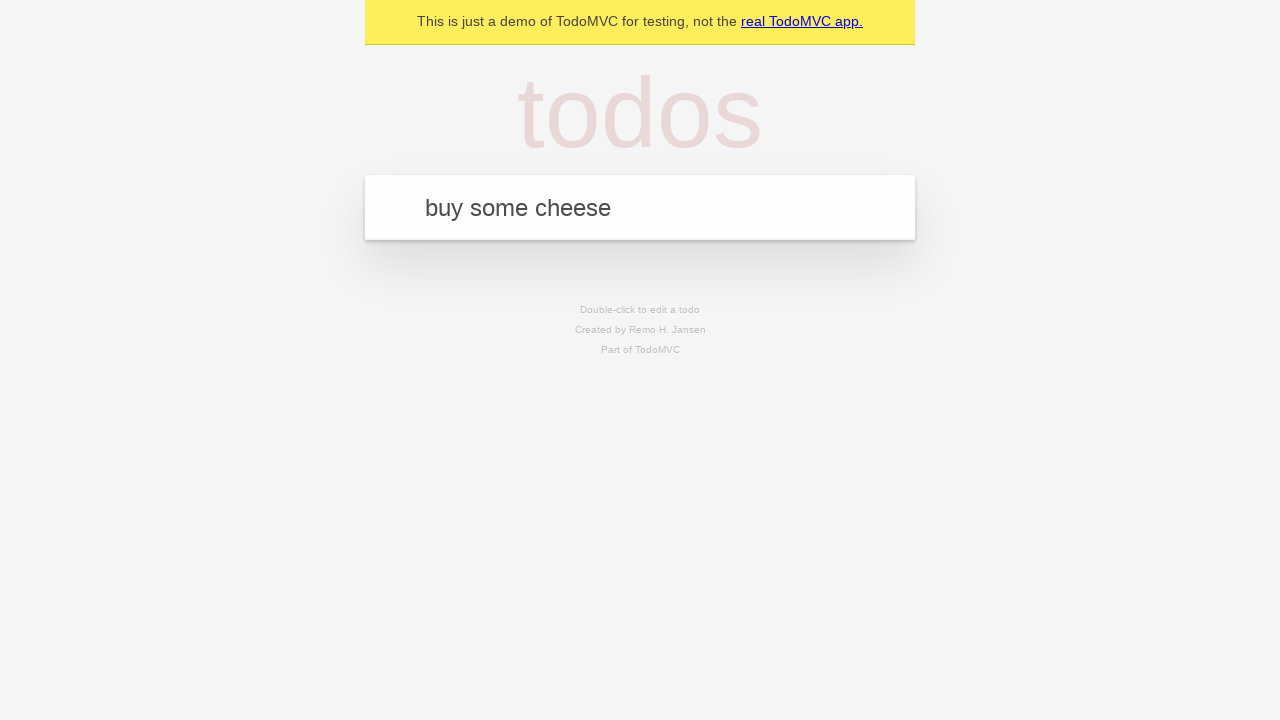

Pressed Enter to add first todo on internal:attr=[placeholder="What needs to be done?"i]
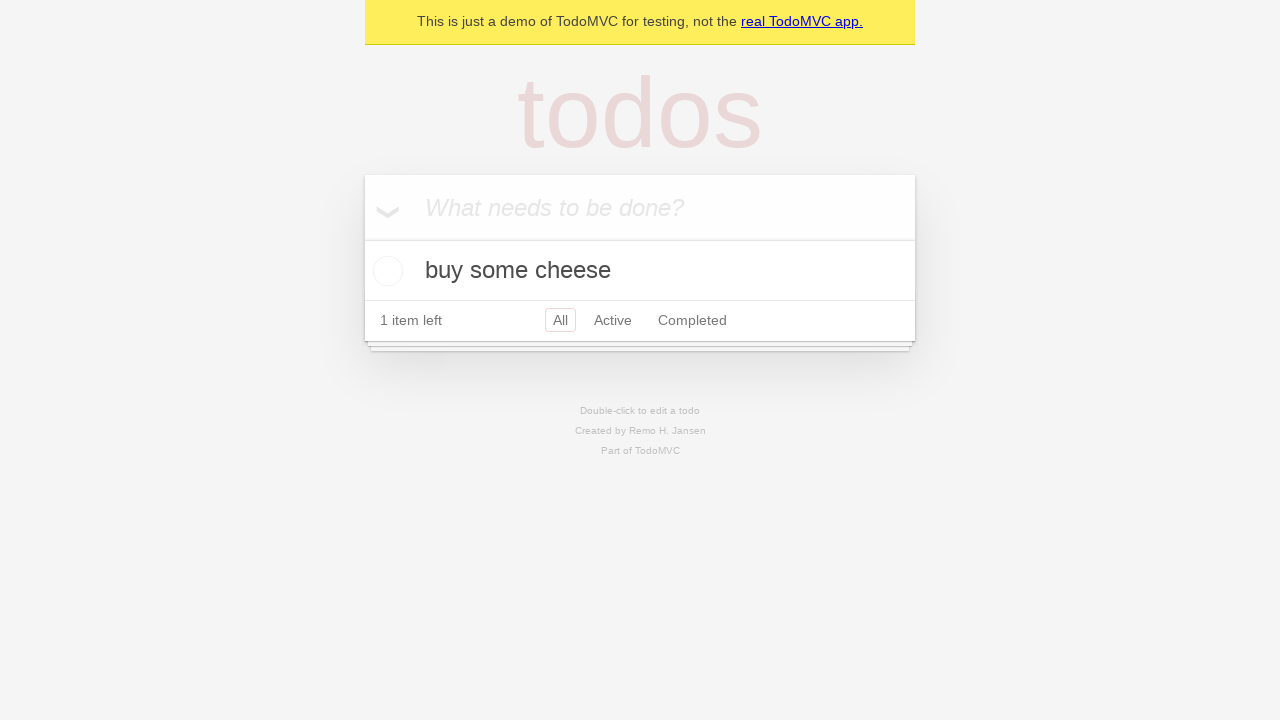

Filled todo input with 'feed the cat' on internal:attr=[placeholder="What needs to be done?"i]
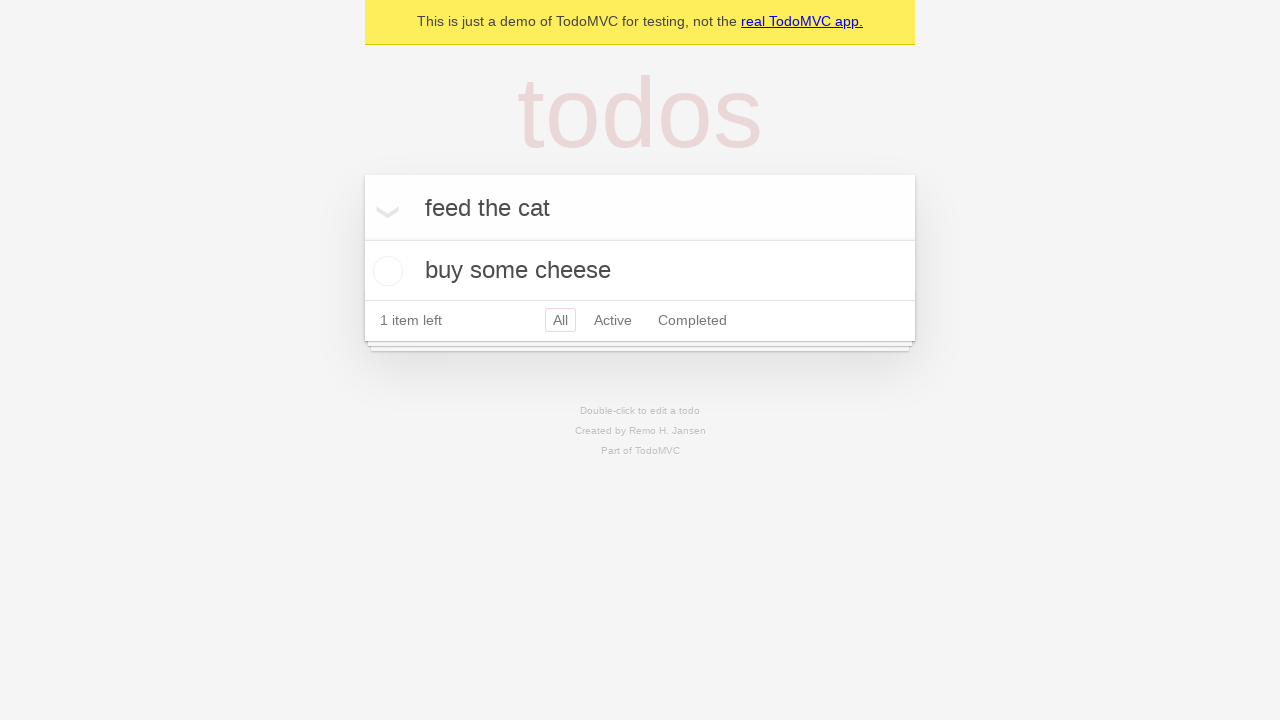

Pressed Enter to add second todo on internal:attr=[placeholder="What needs to be done?"i]
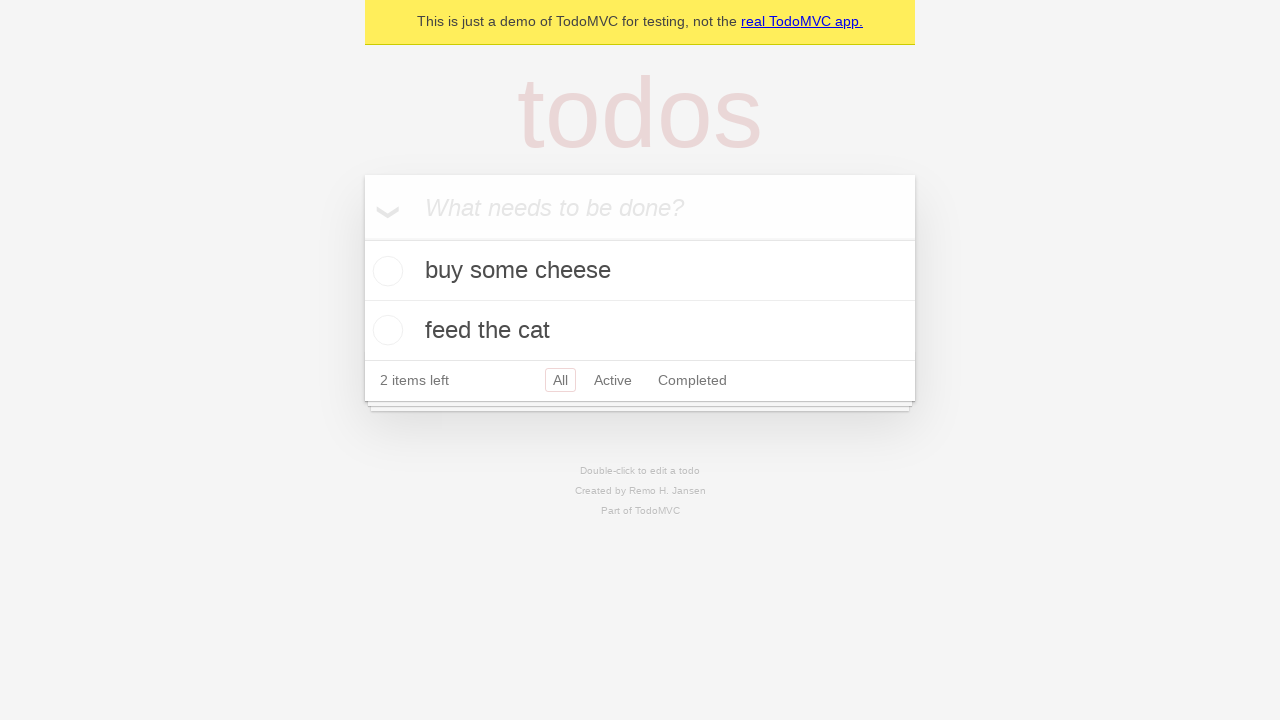

Filled todo input with 'book a doctors appointment' on internal:attr=[placeholder="What needs to be done?"i]
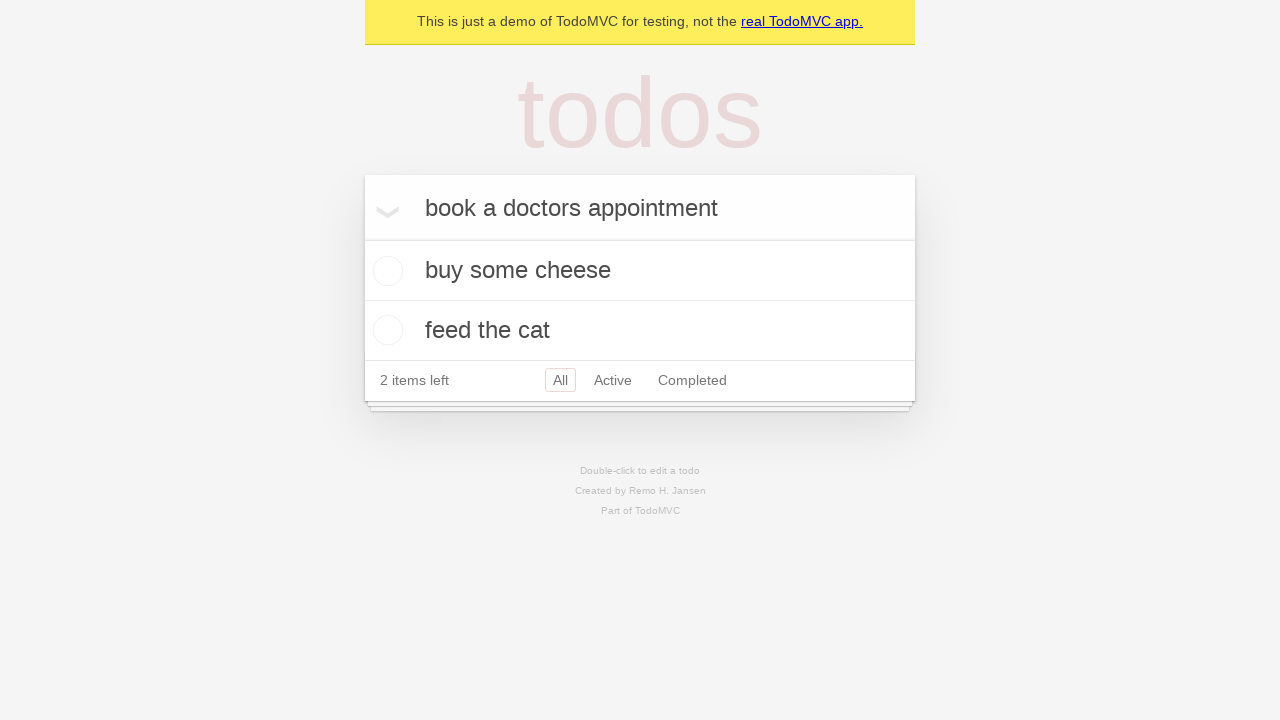

Pressed Enter to add third todo on internal:attr=[placeholder="What needs to be done?"i]
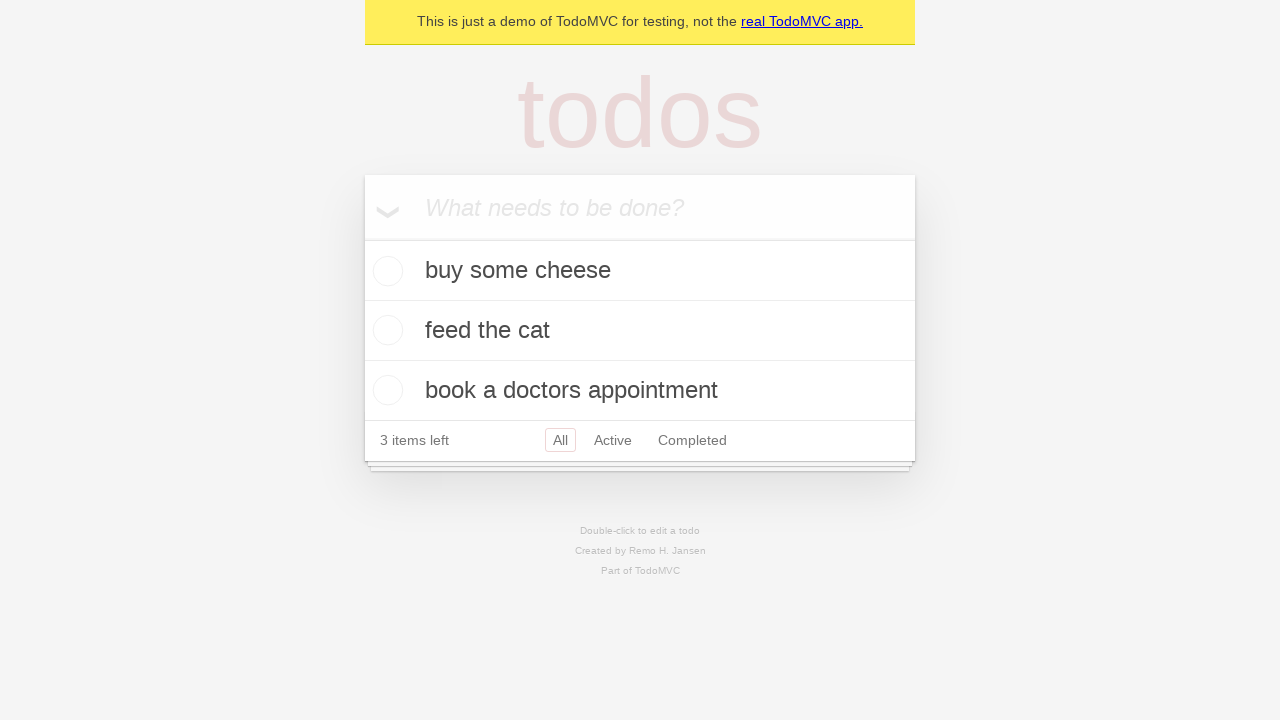

Checked the first todo item at (385, 271) on .todo-list li .toggle >> nth=0
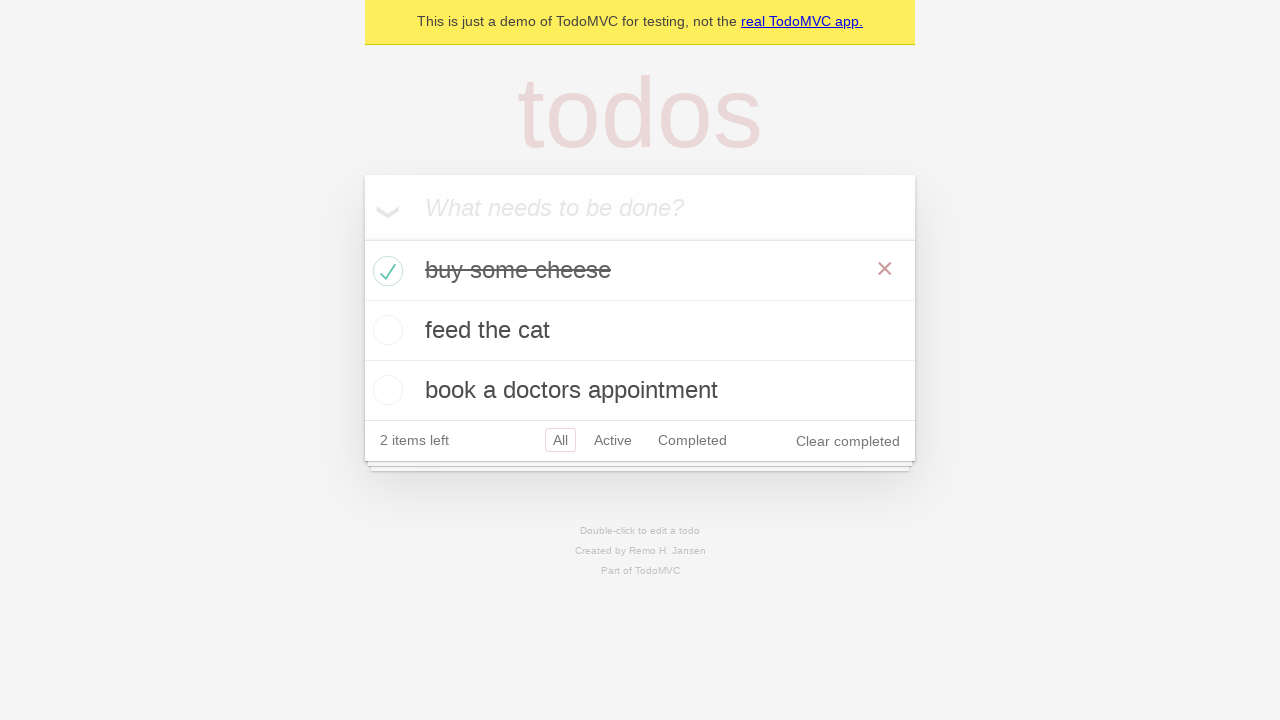

Clicked 'Clear completed' button to remove completed todo at (848, 441) on internal:role=button[name="Clear completed"i]
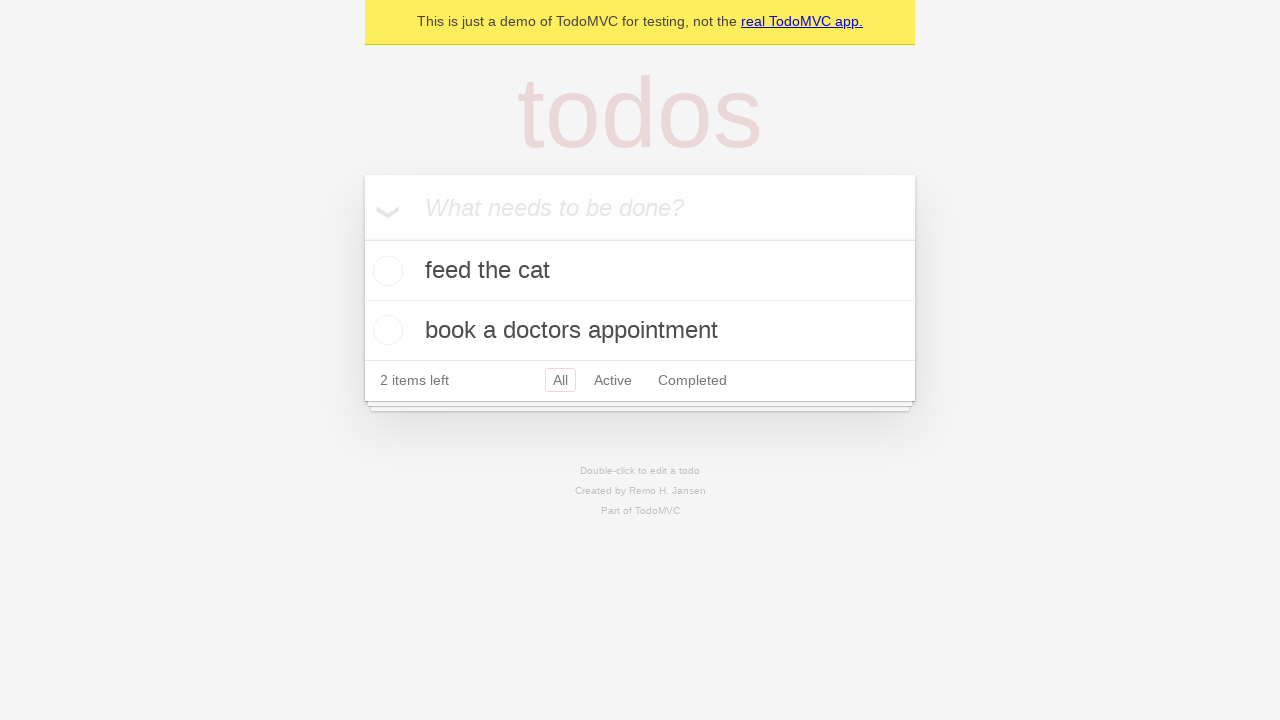

Waited 500ms for Clear completed button to be hidden
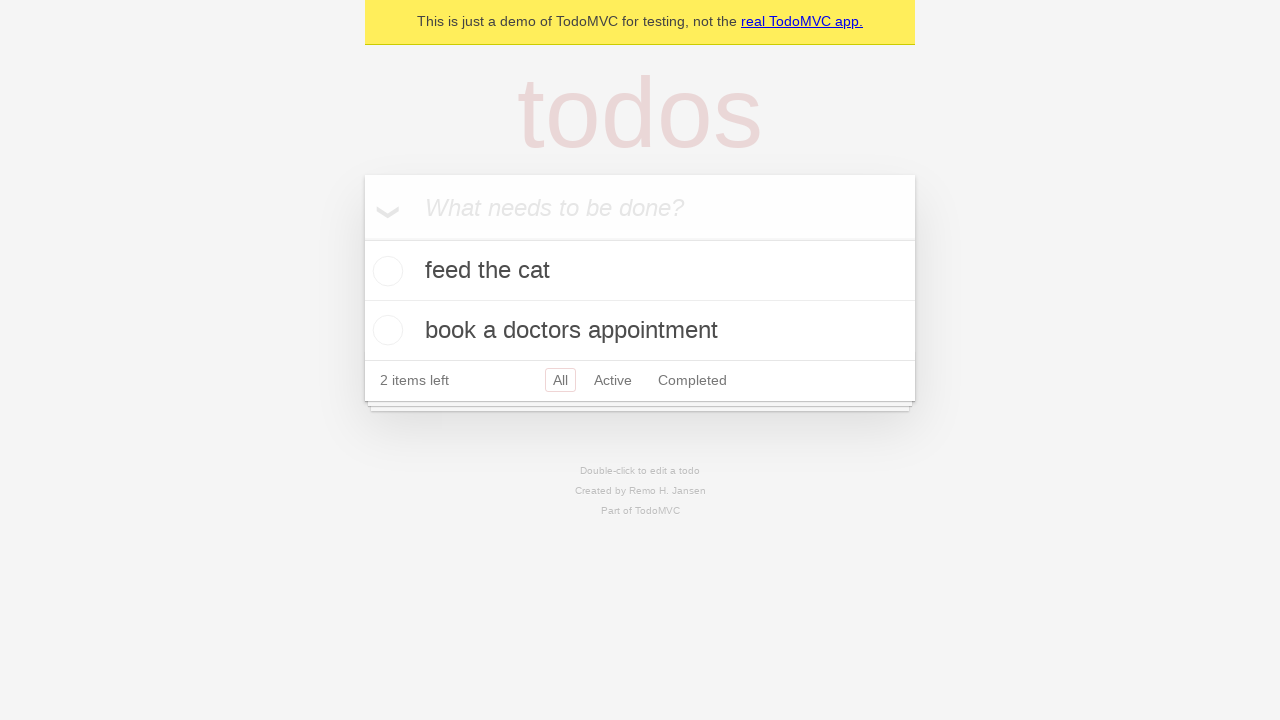

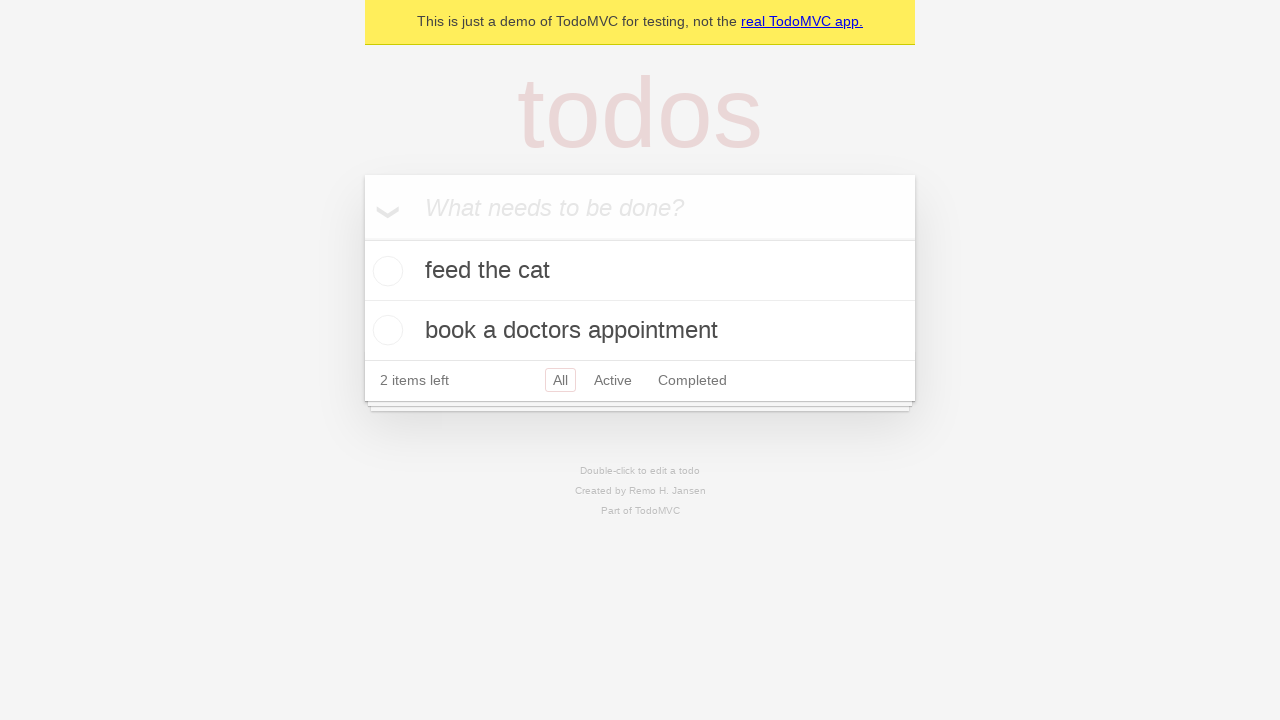